Tests browser tab handling by opening a page, creating a new tab to navigate to GitHub, and then switching back to the original tab

Starting URL: https://www.changepond.com/

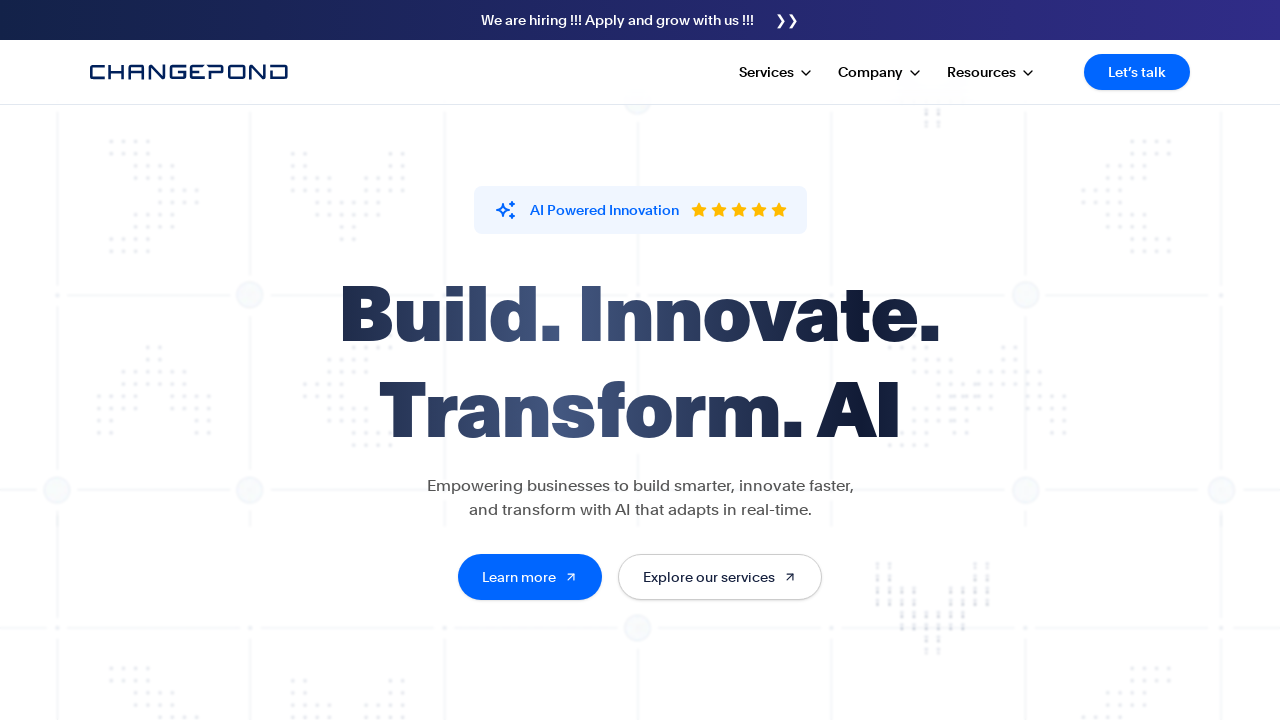

Stored reference to original page at https://www.changepond.com/
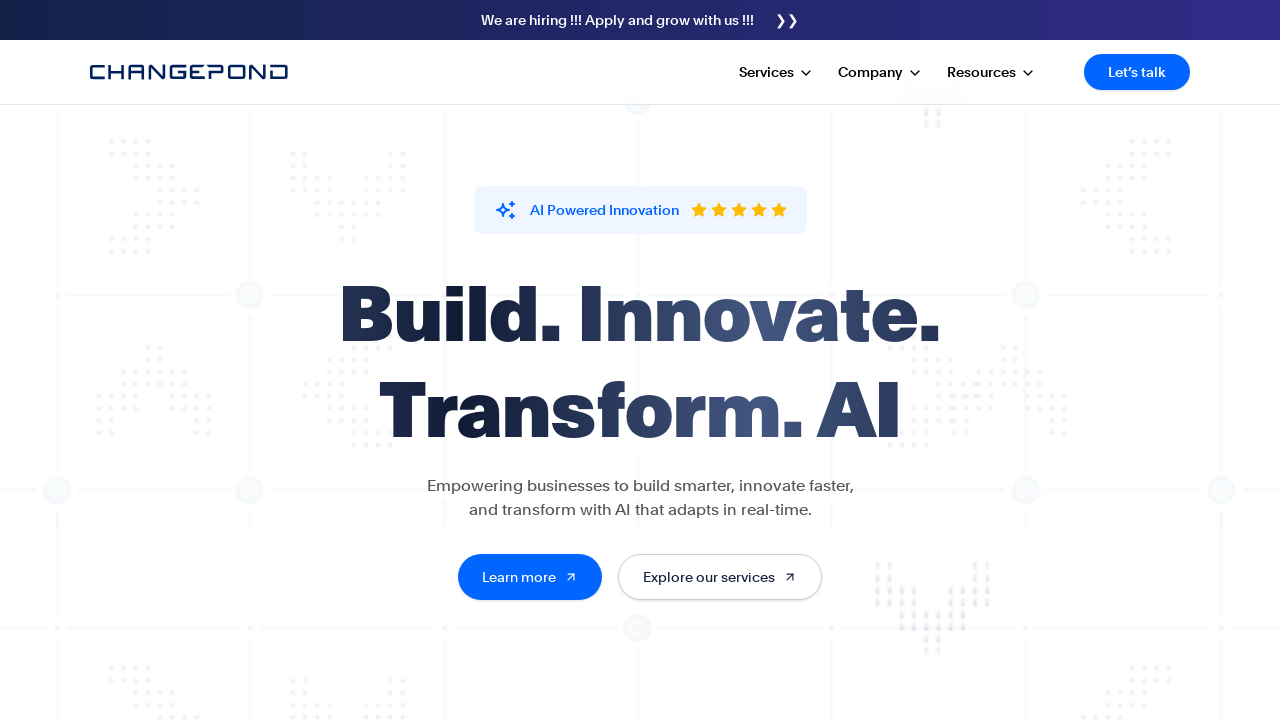

Created new browser tab
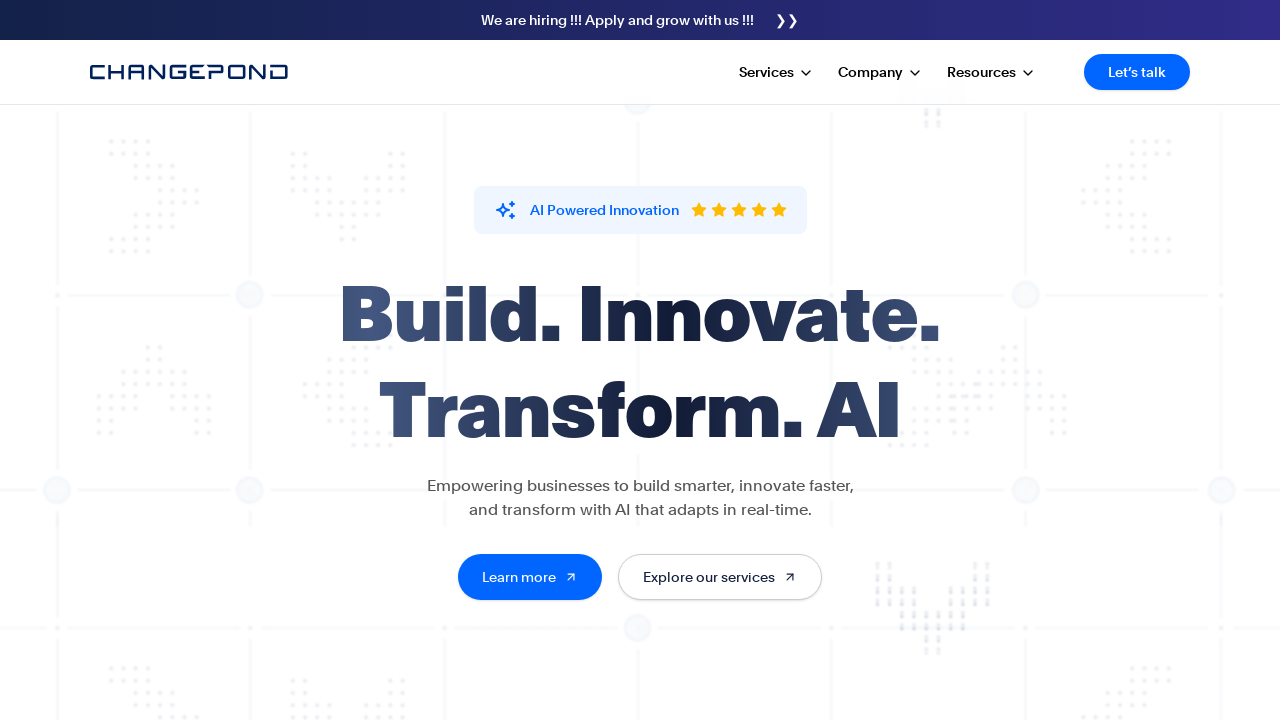

Navigated new tab to GitHub
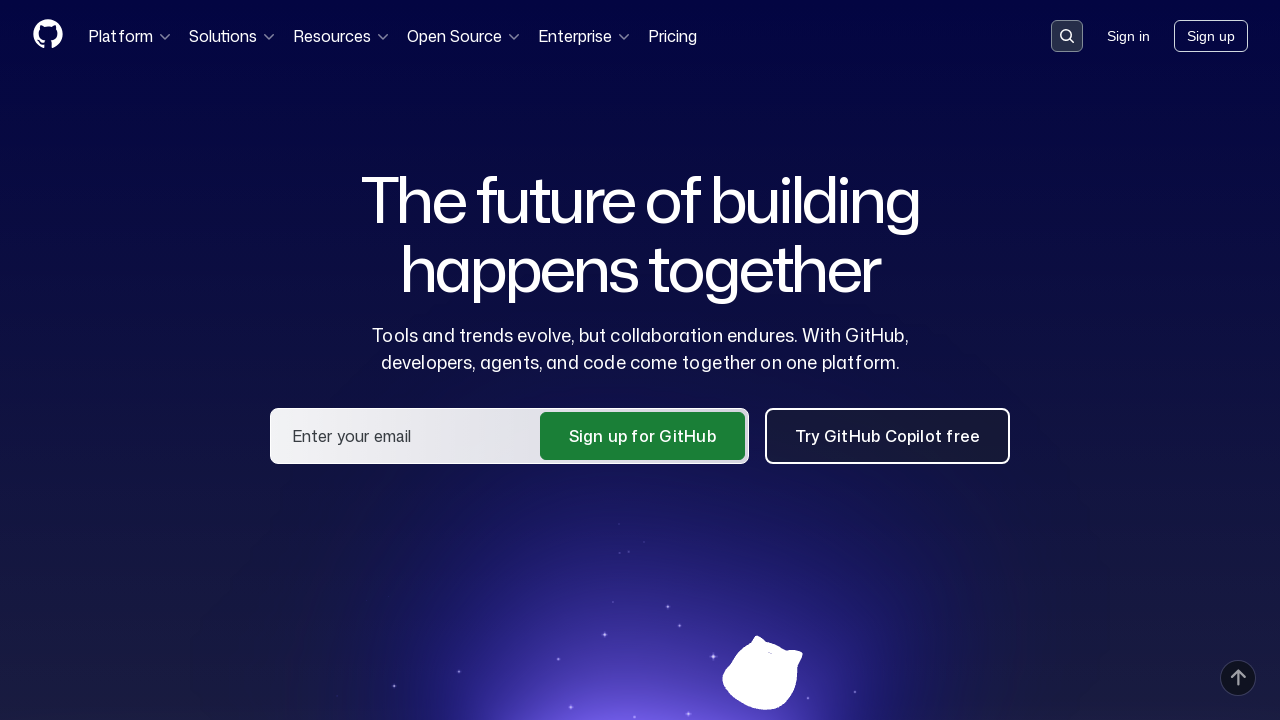

Switched focus back to original tab
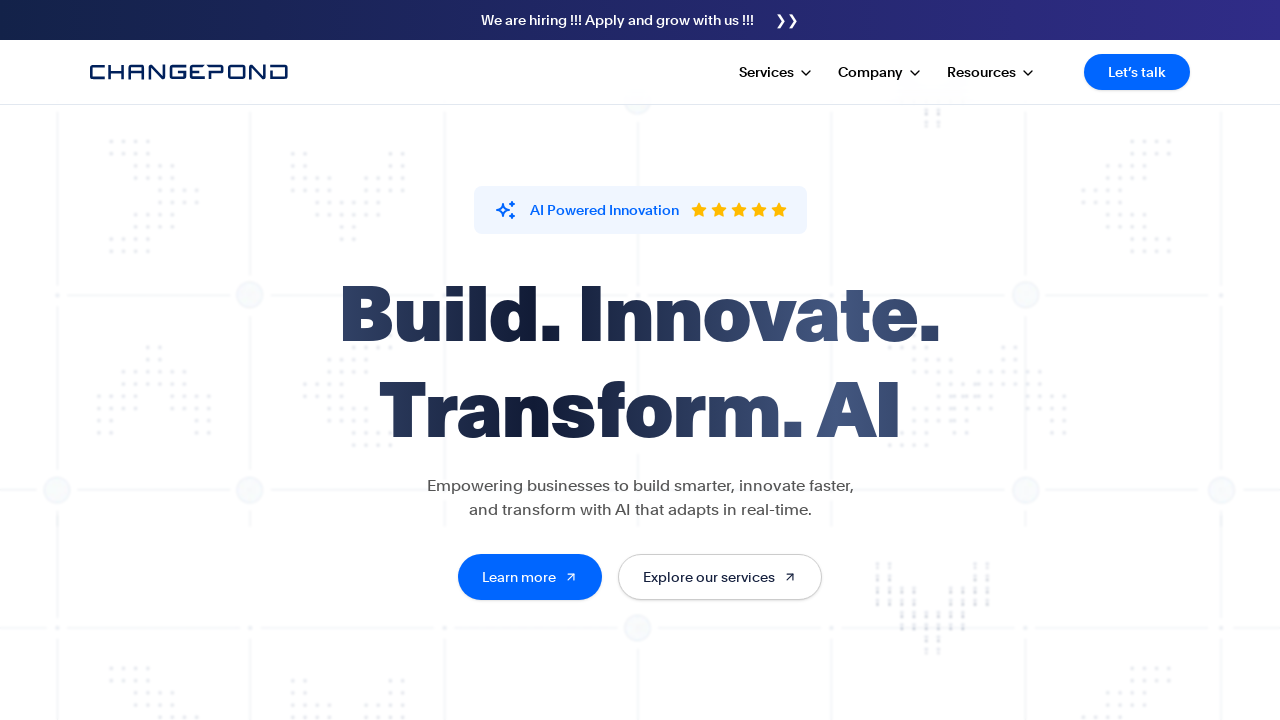

Confirmed original page fully loaded
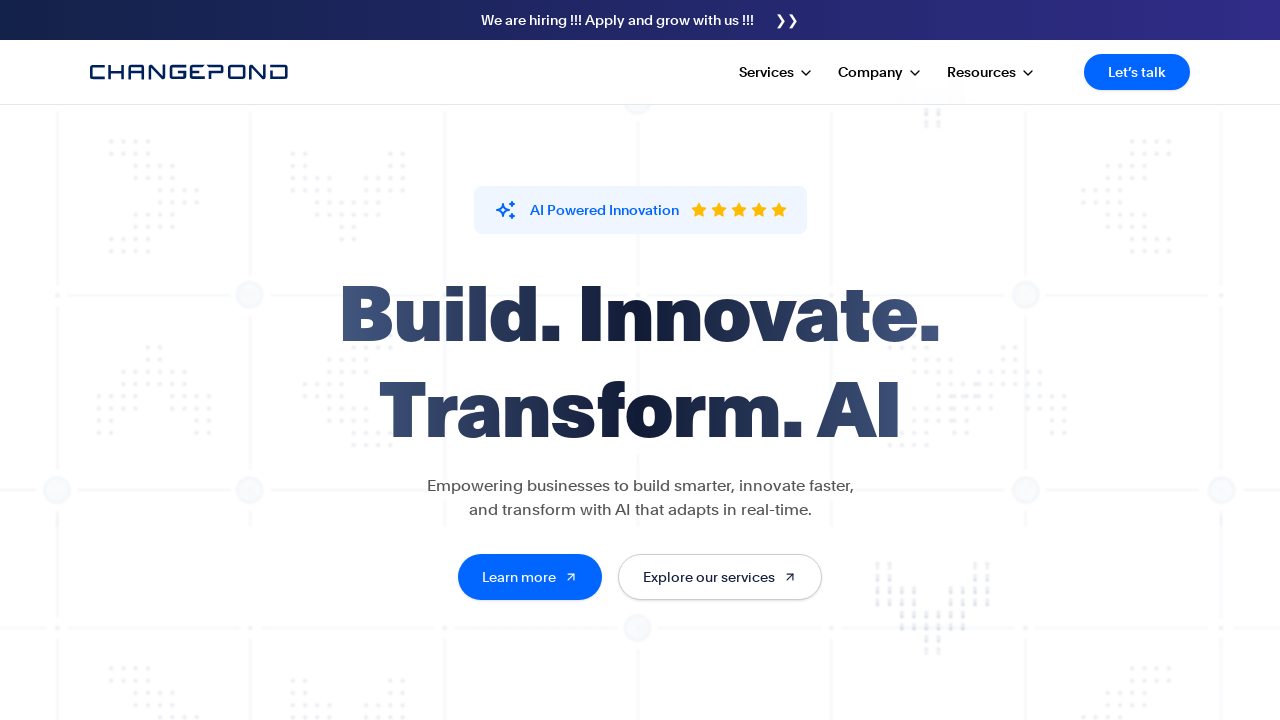

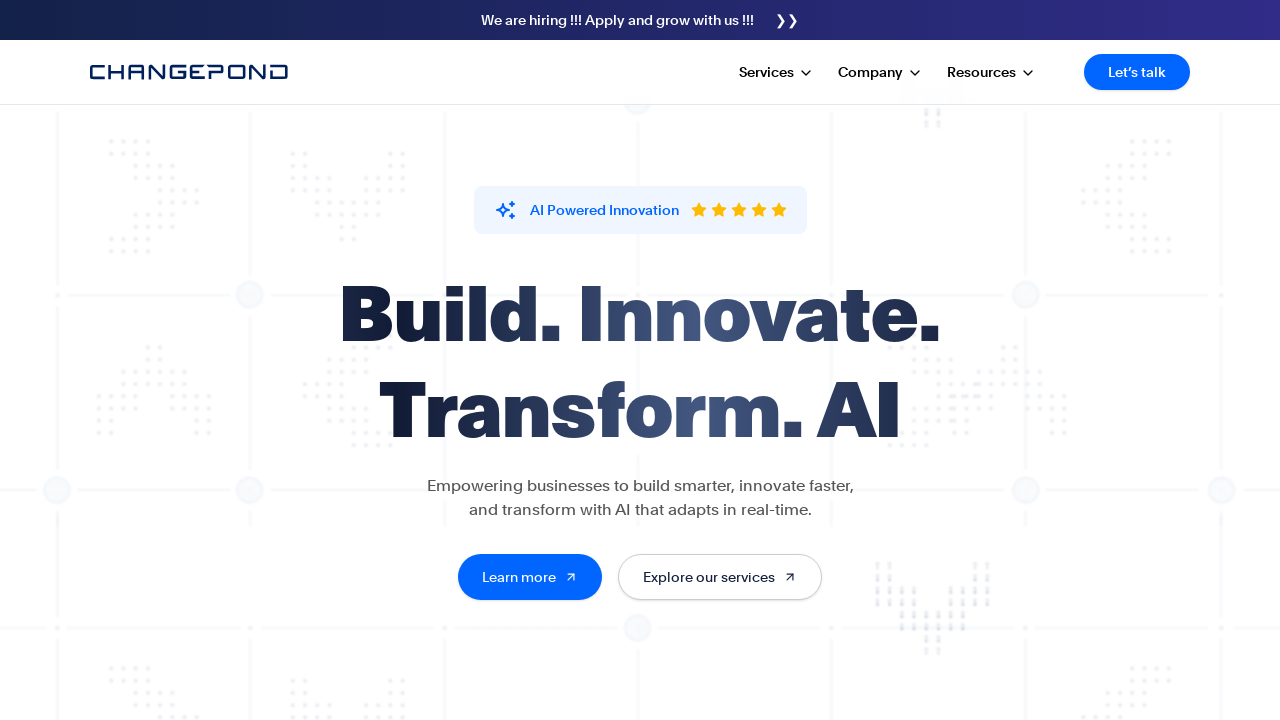